Tests a simple form by filling in first name, last name, city, and country fields using different element locator strategies, then submits the form by clicking the submit button.

Starting URL: http://suninjuly.github.io/simple_form_find_task.html

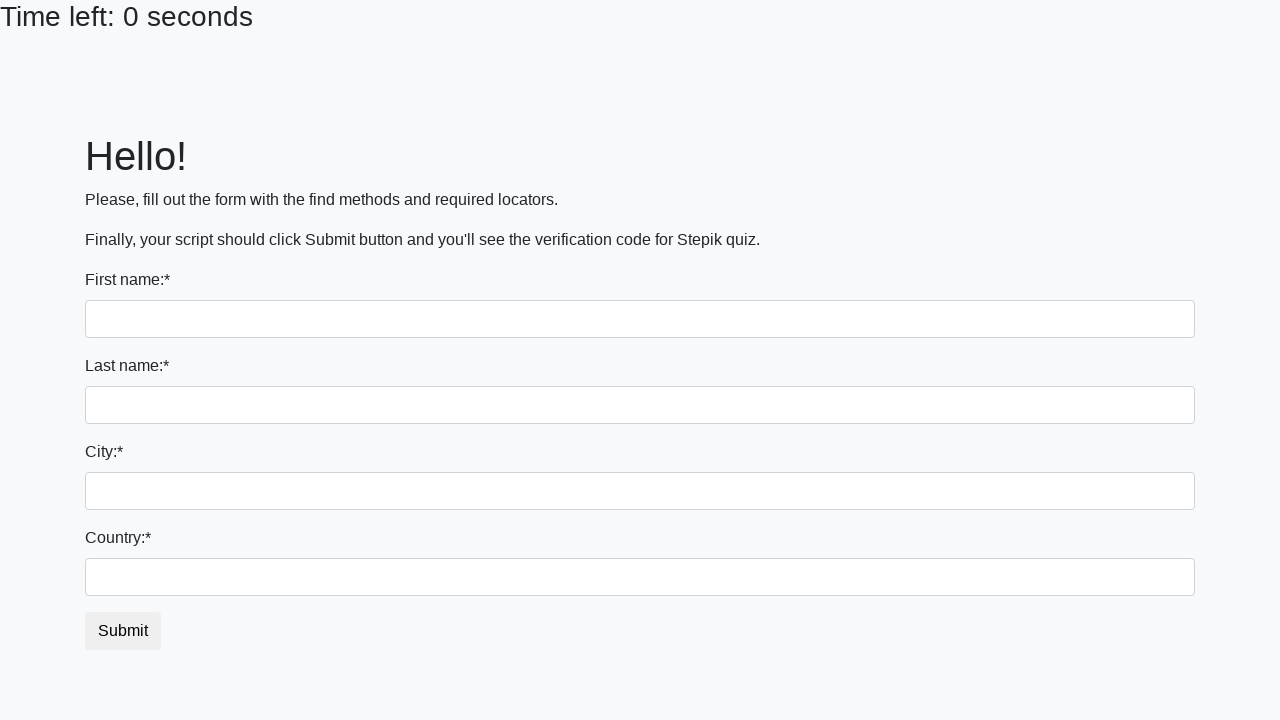

Filled first name field with 'Ivan' on input
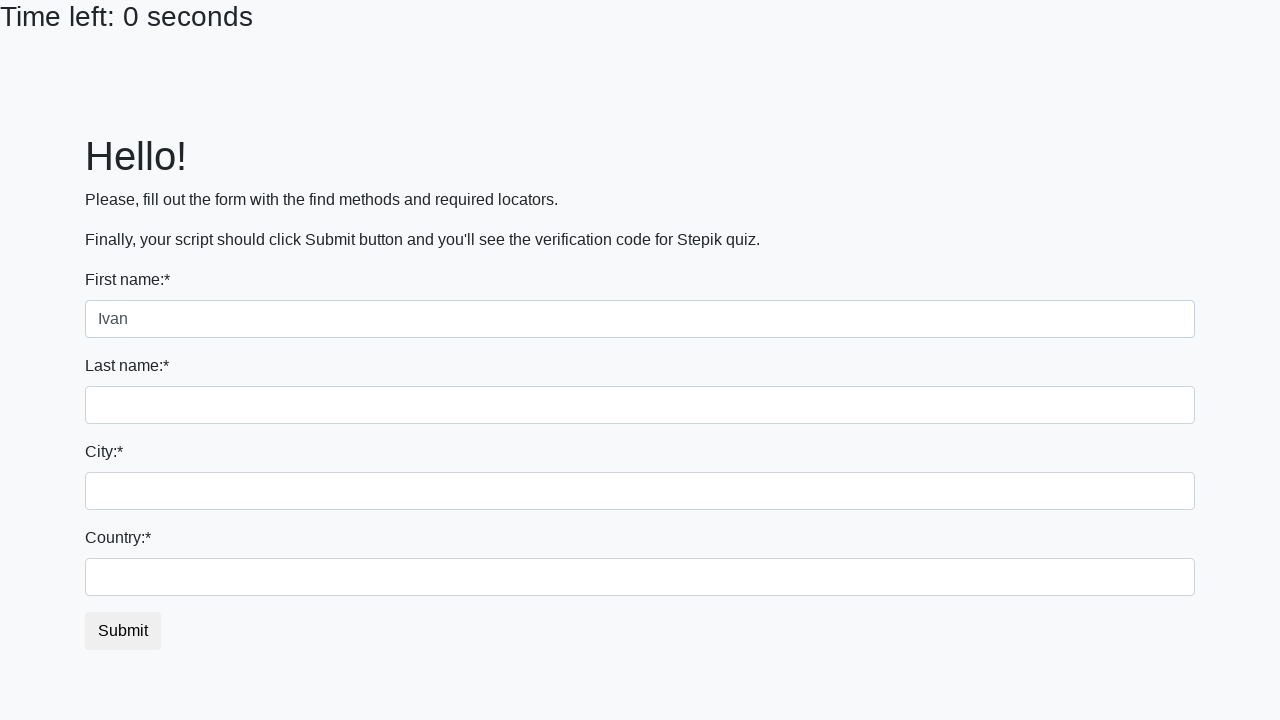

Filled last name field with 'Petrov' on input[name='last_name']
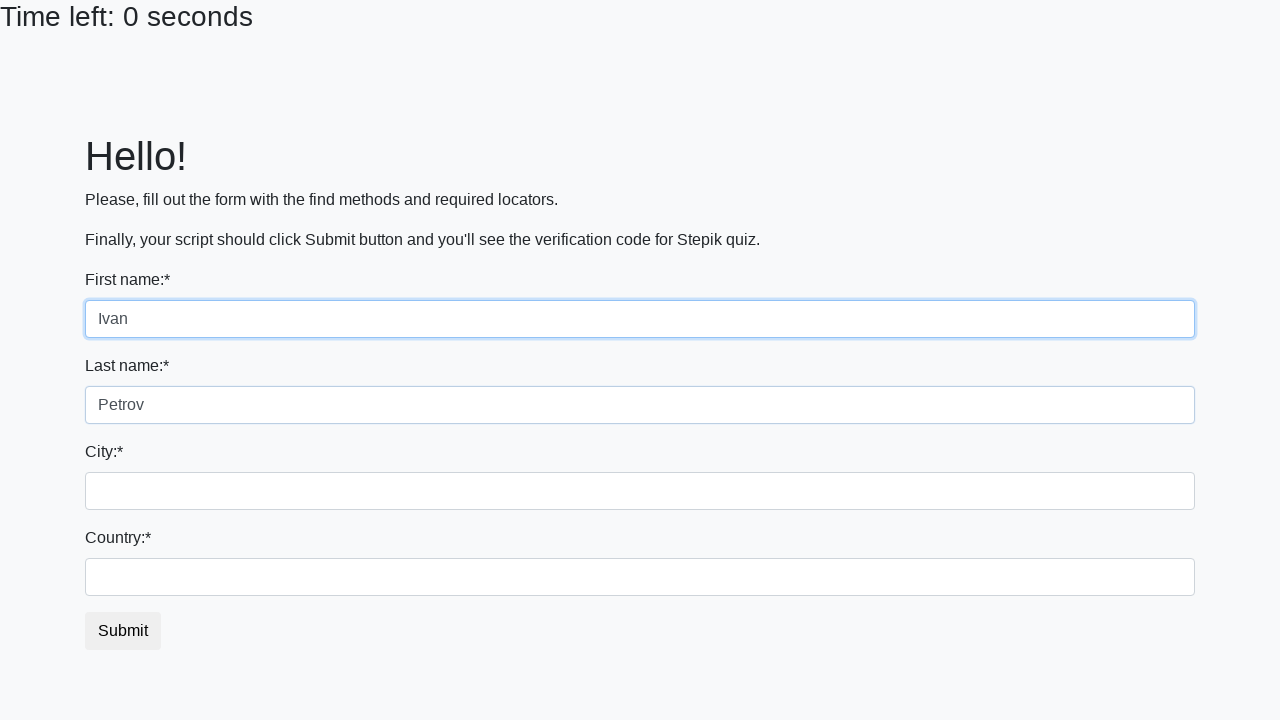

Filled city field with 'Smolensk' on .form-control.city
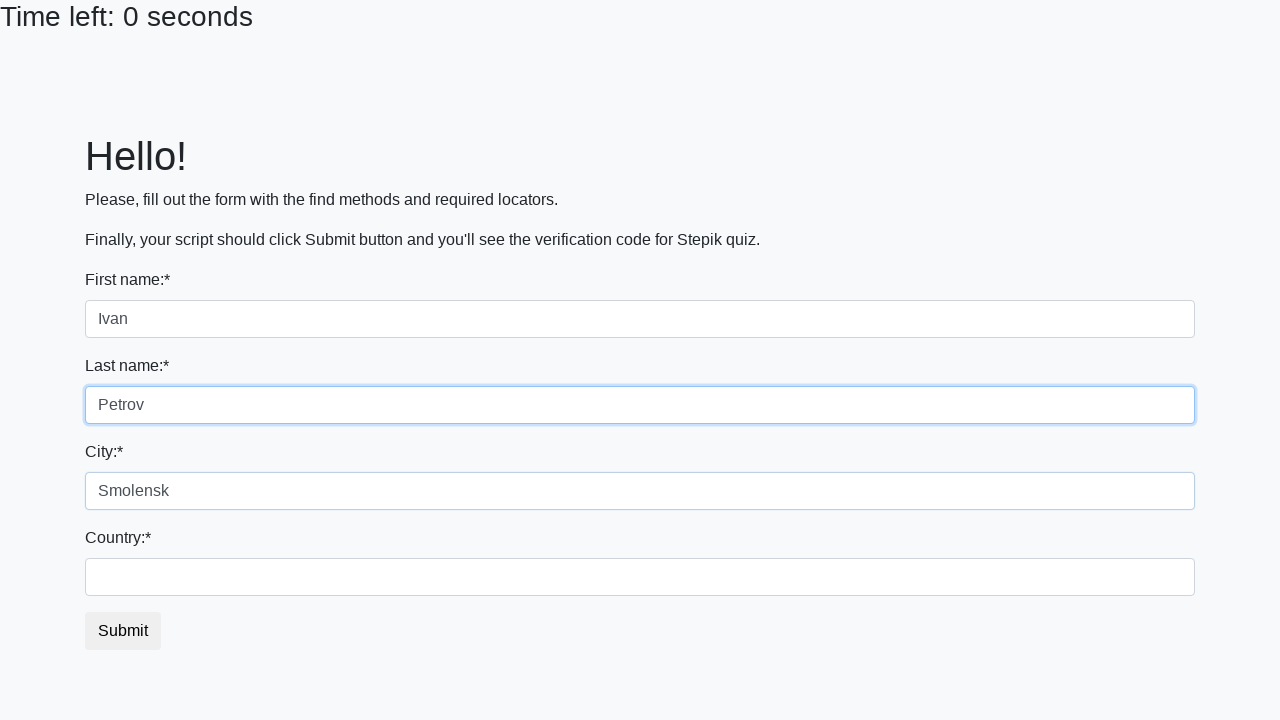

Filled country field with 'Russia' on #country
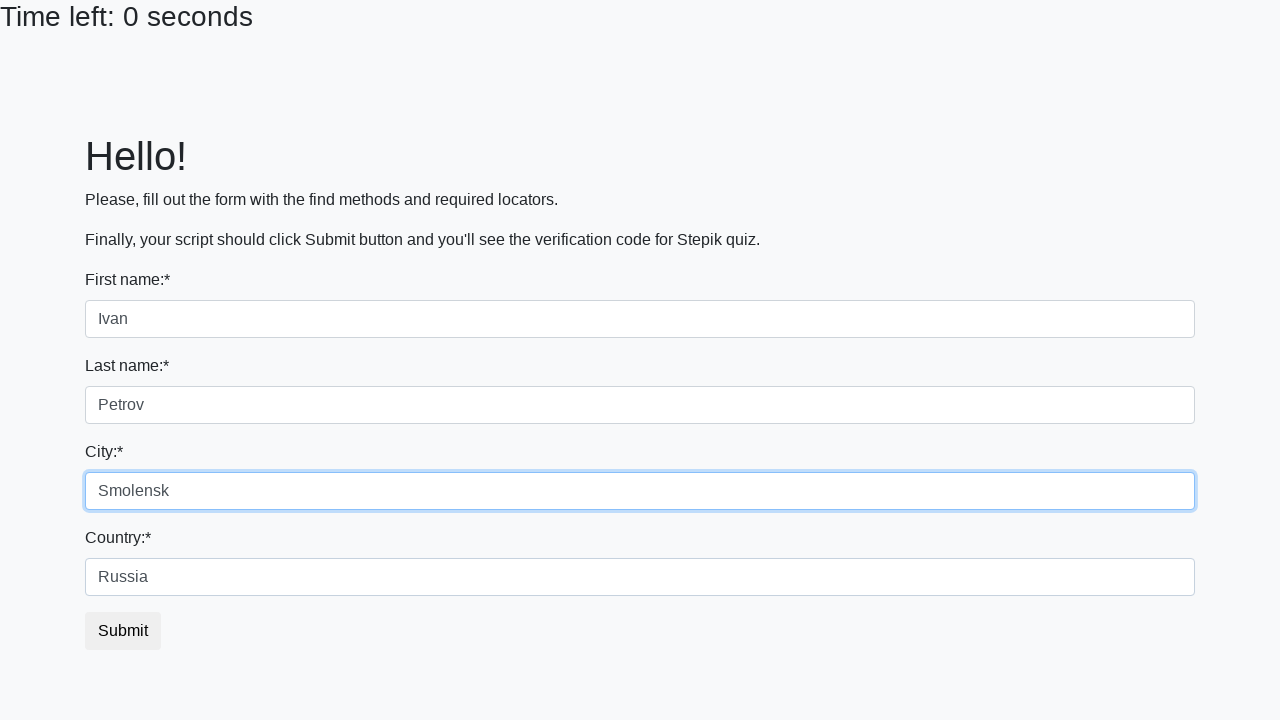

Clicked submit button to submit the form at (123, 631) on button.btn
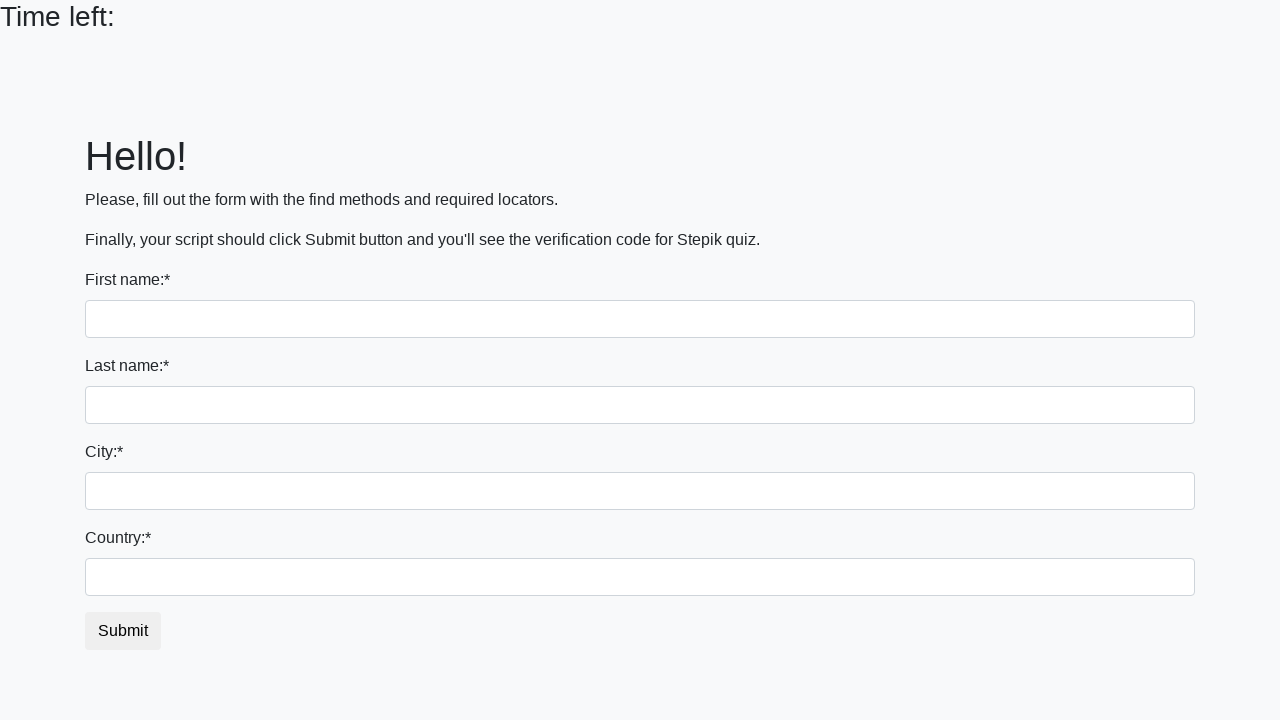

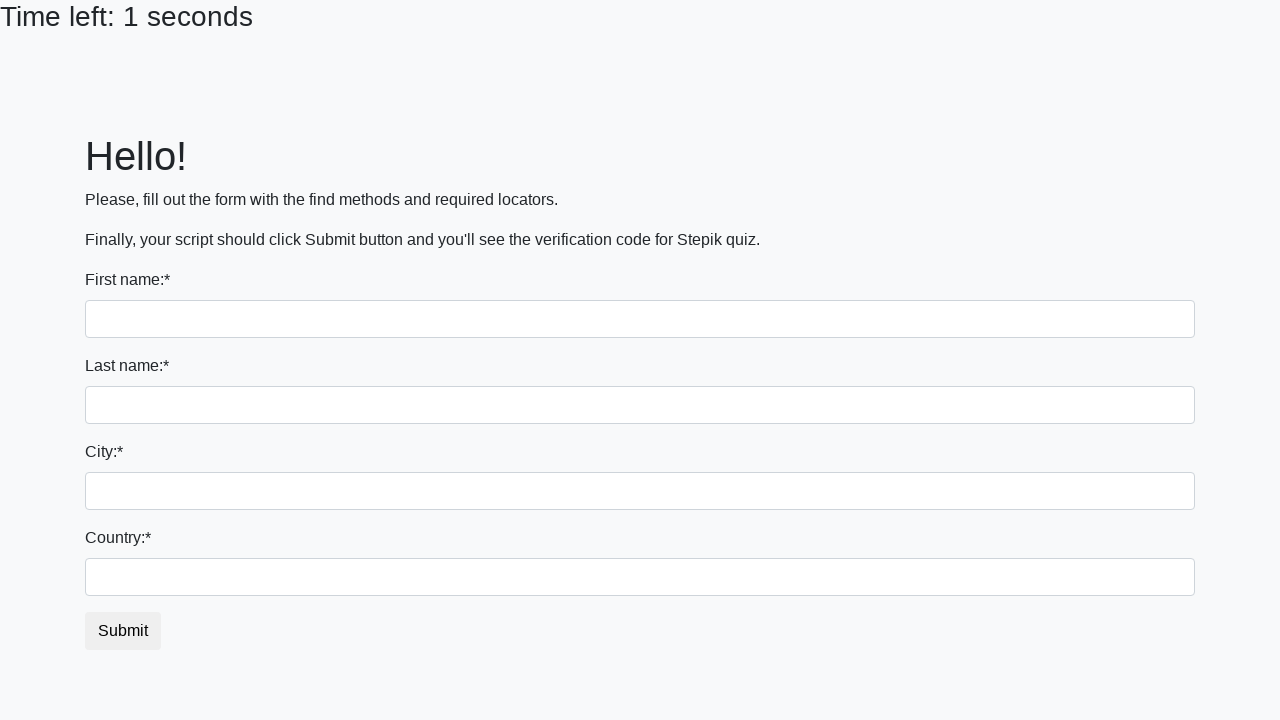